Navigates to an e-typing ranking page, waits for the ranking content to load, and clicks through pagination to view multiple pages of rankings.

Starting URL: https://www.e-typing.ne.jp/ranking/index.asp?sc=trysc&no=42

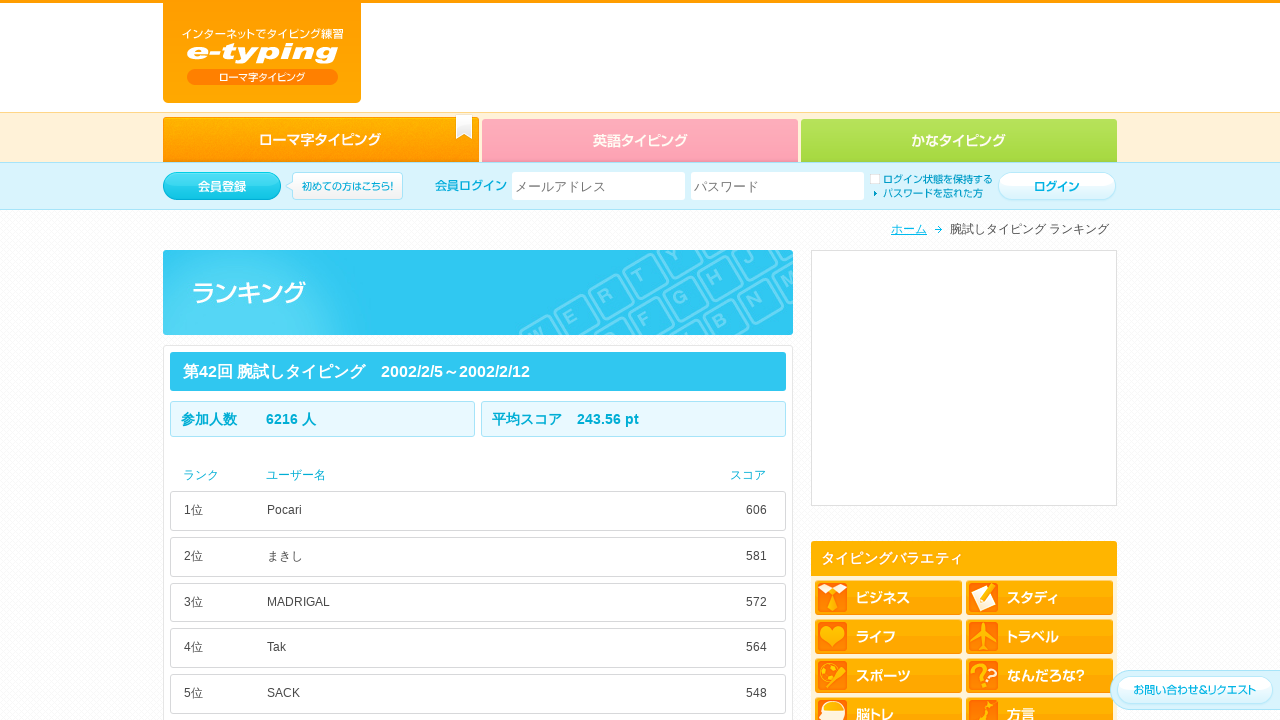

Waited for ranking number elements to load
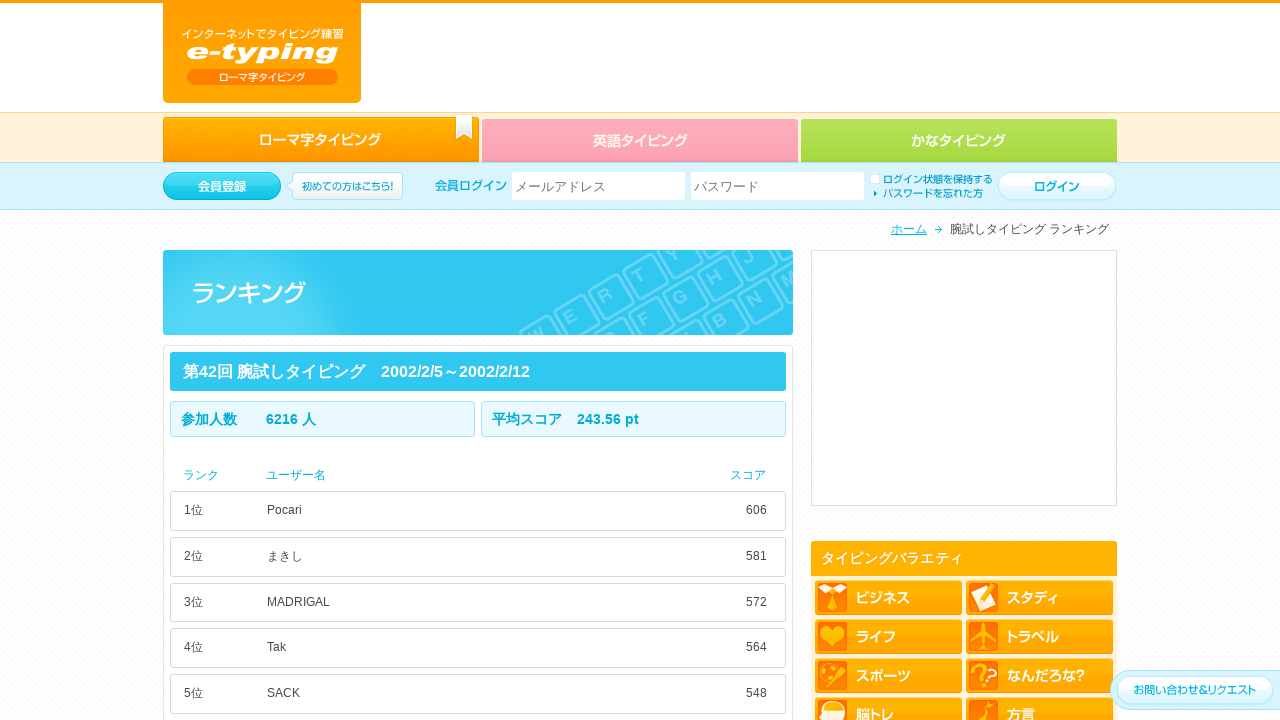

Waited for user ranking elements to load
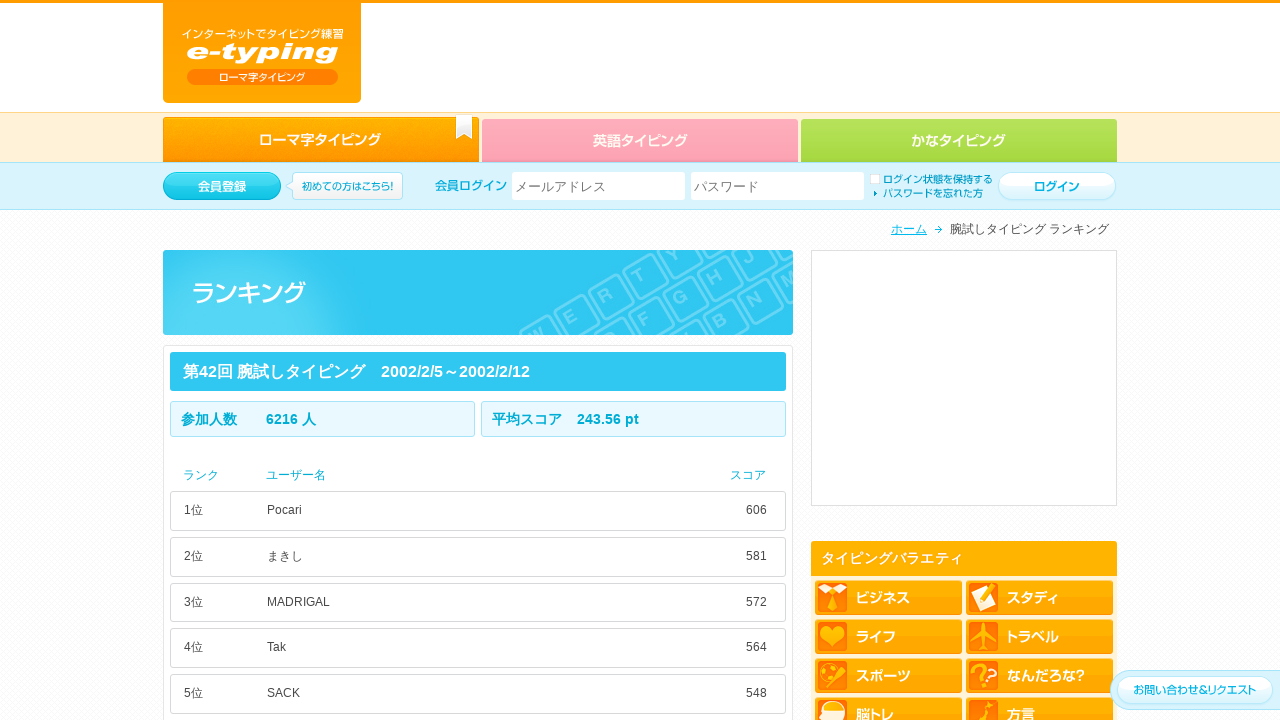

Waited for score elements to load
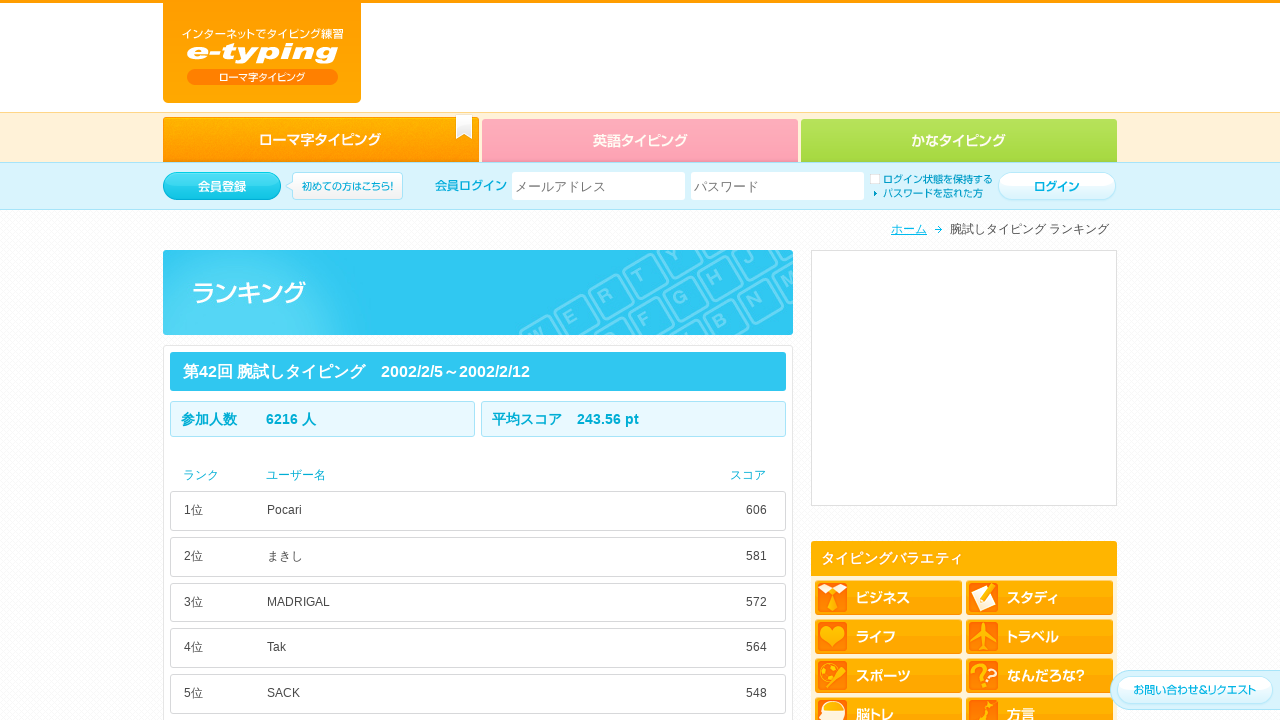

Clicked next page button (first pagination pattern) at (633, 360) on xpath=//*[@id="pager"]/li[11]/a
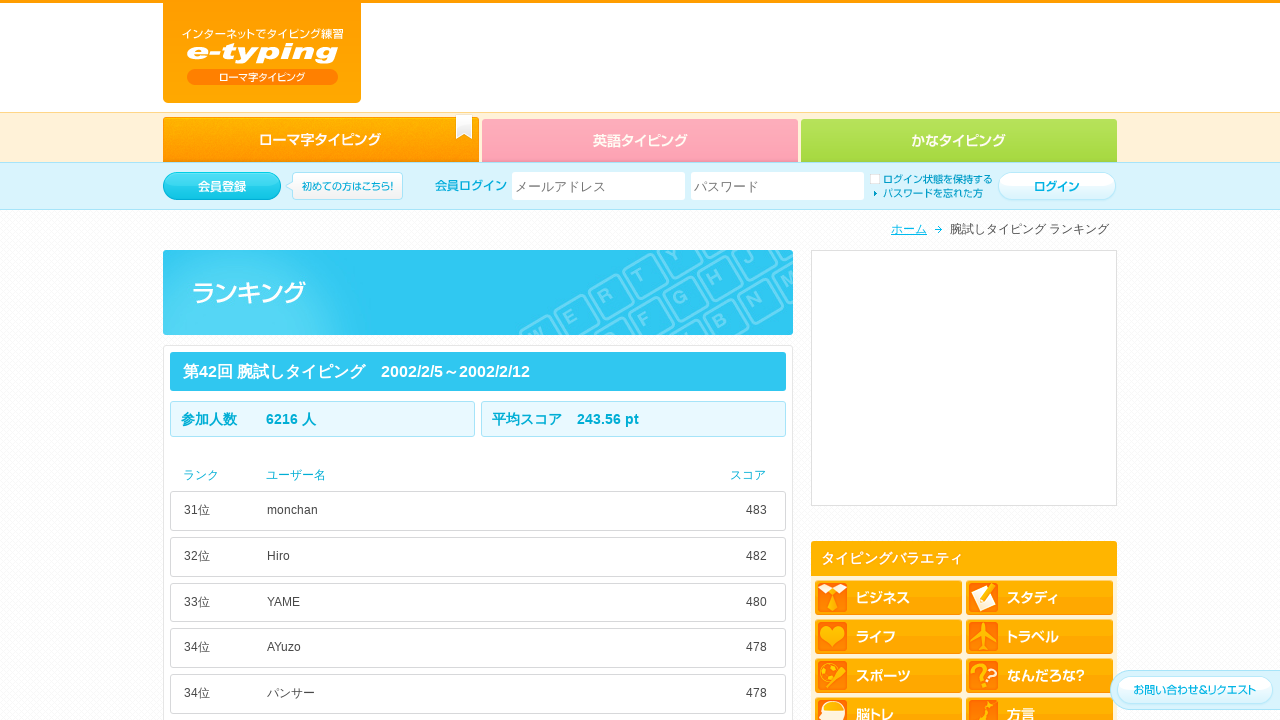

Waited for next page user rankings to load
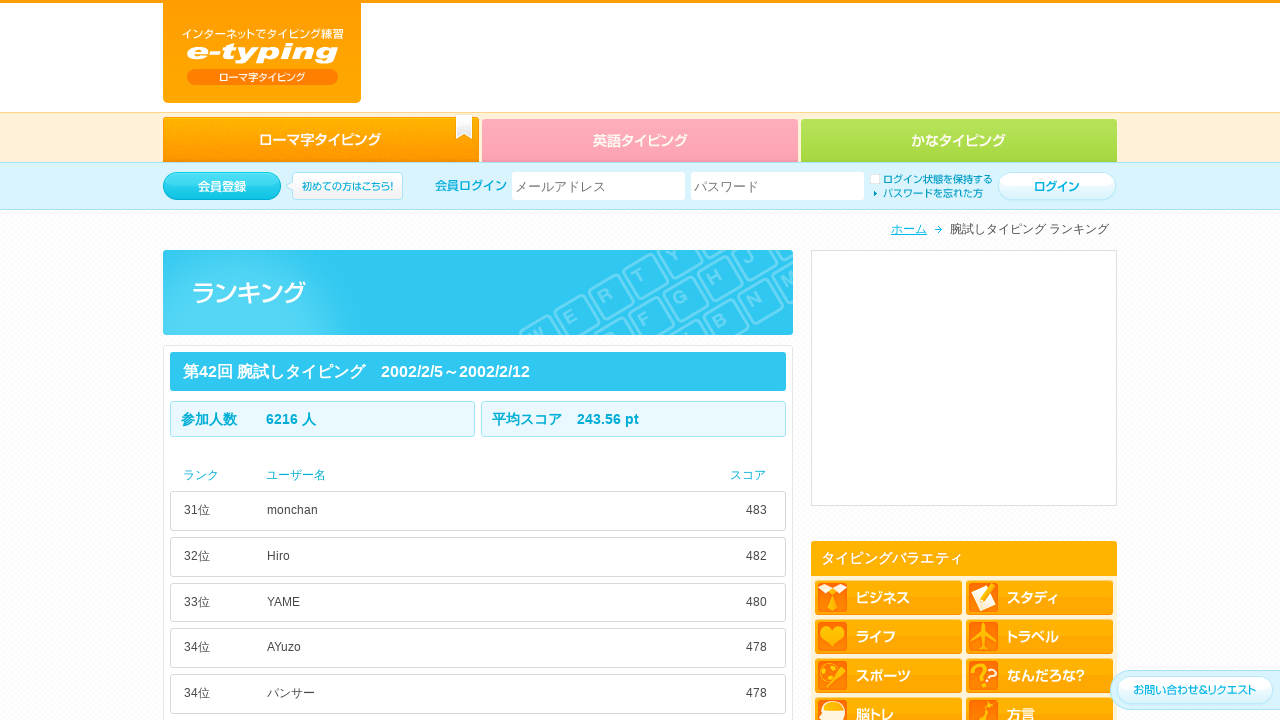

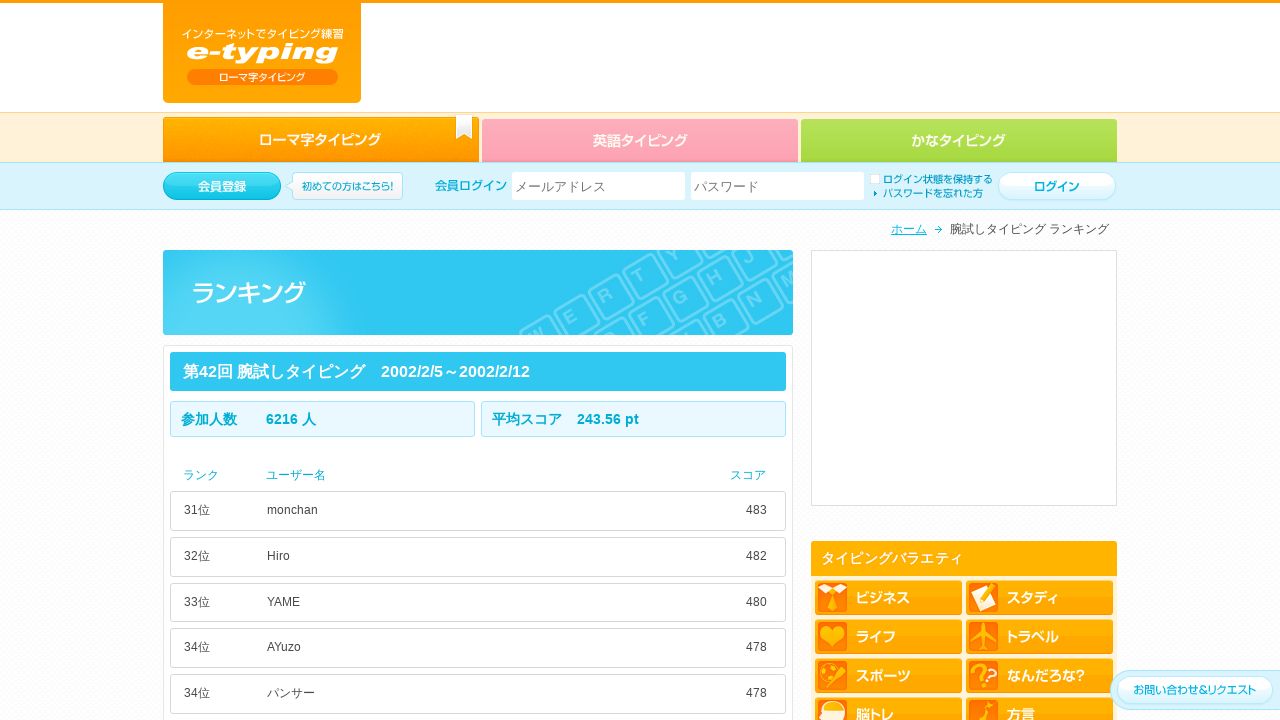